Navigates to GrabOn deals page and verifies that deal listings are loaded and displayed

Starting URL: https://www.grabon.in/deals/

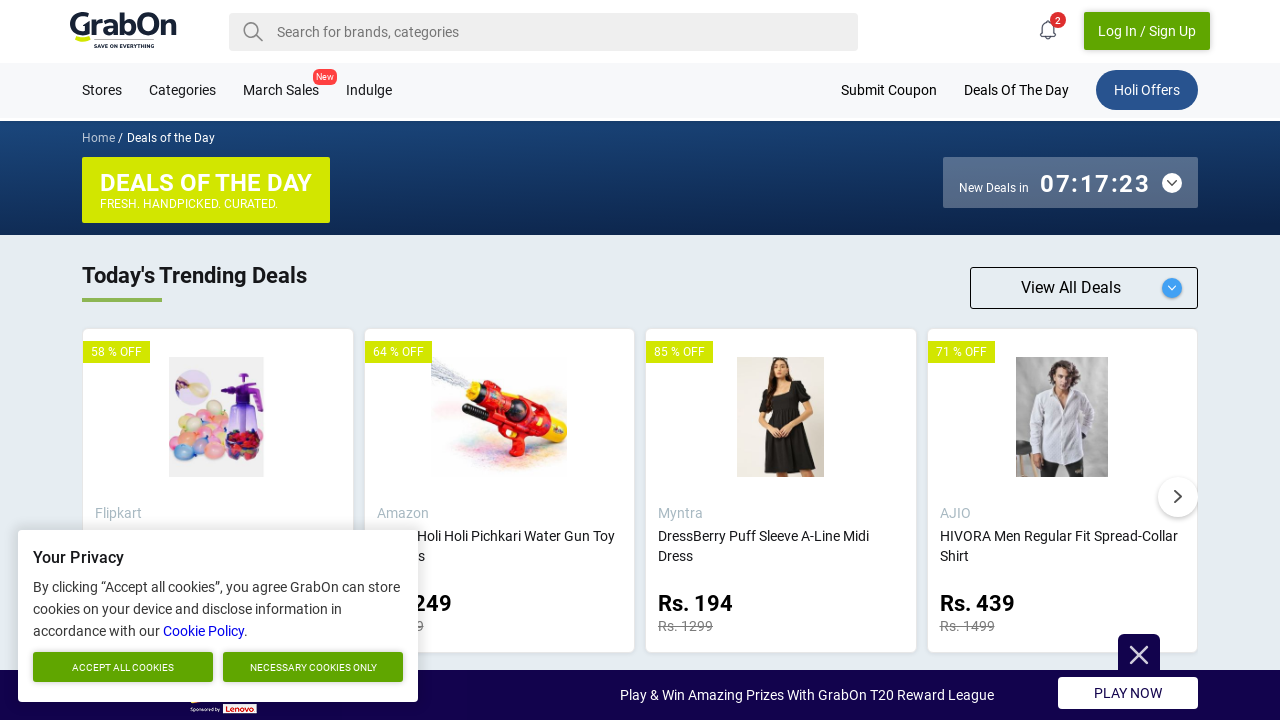

Waited for deal elements to load on GrabOn deals page
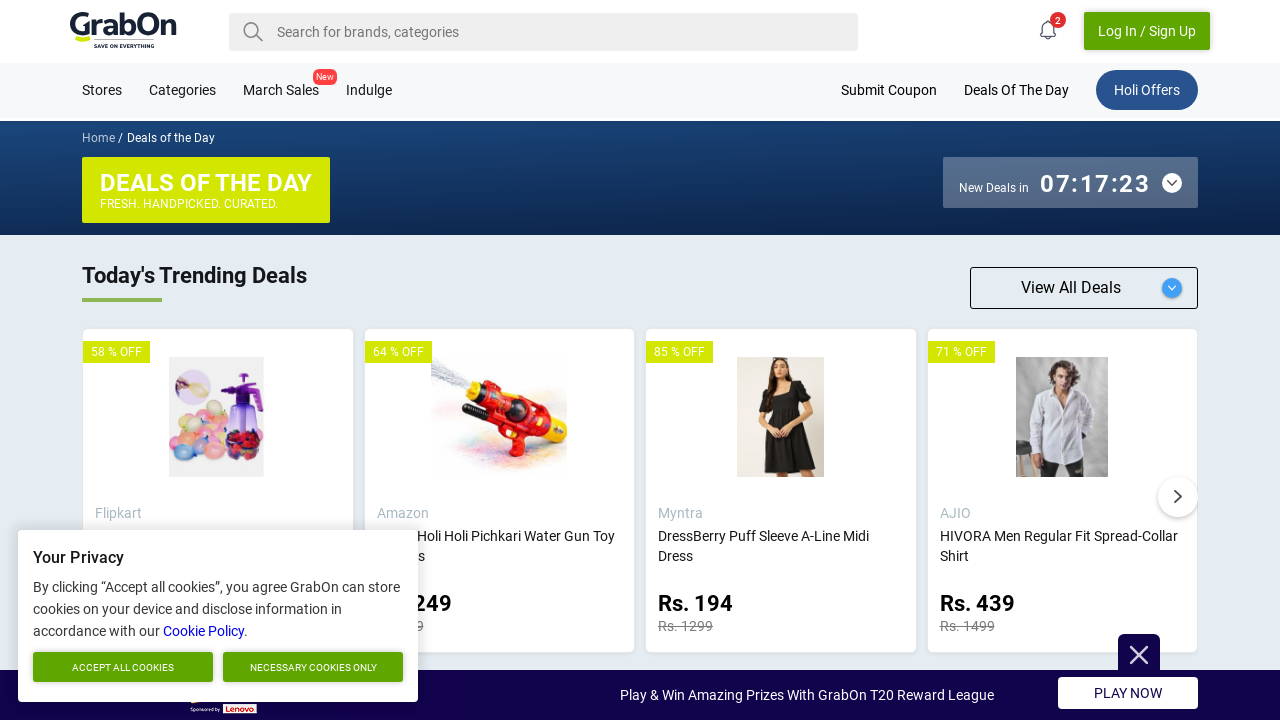

Located all deal elements on the page
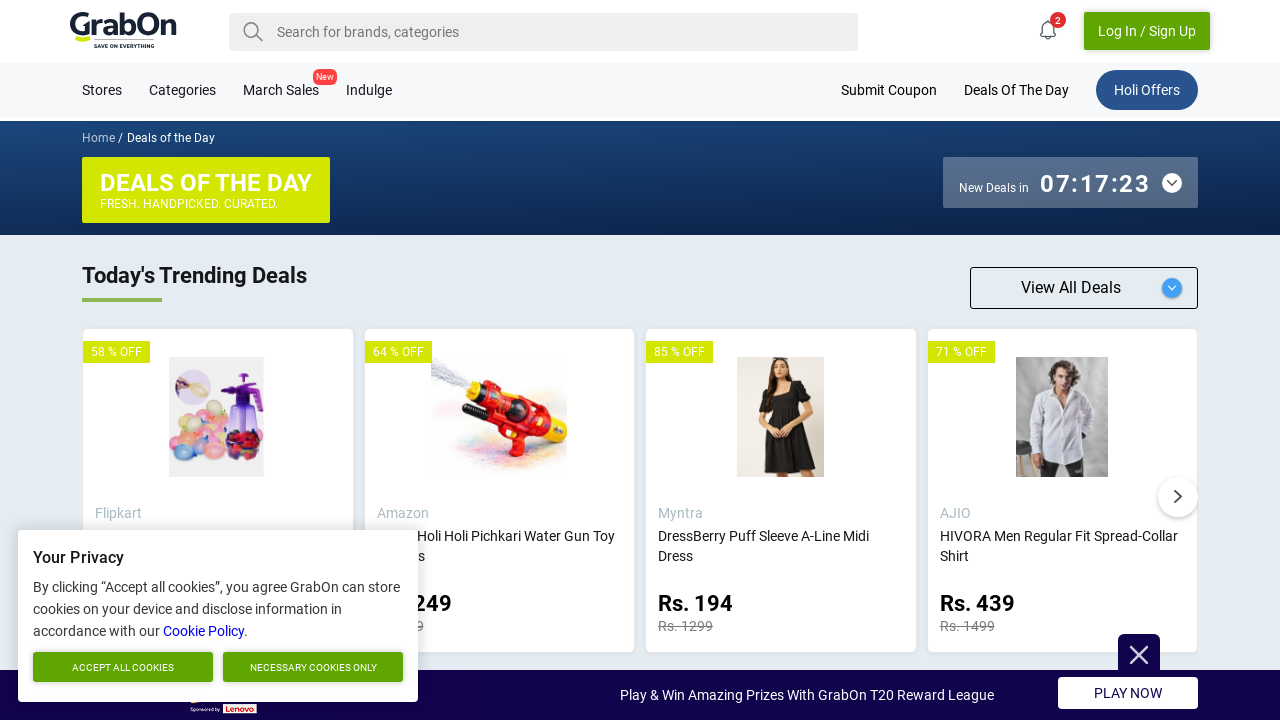

First deal element is visible and interactive
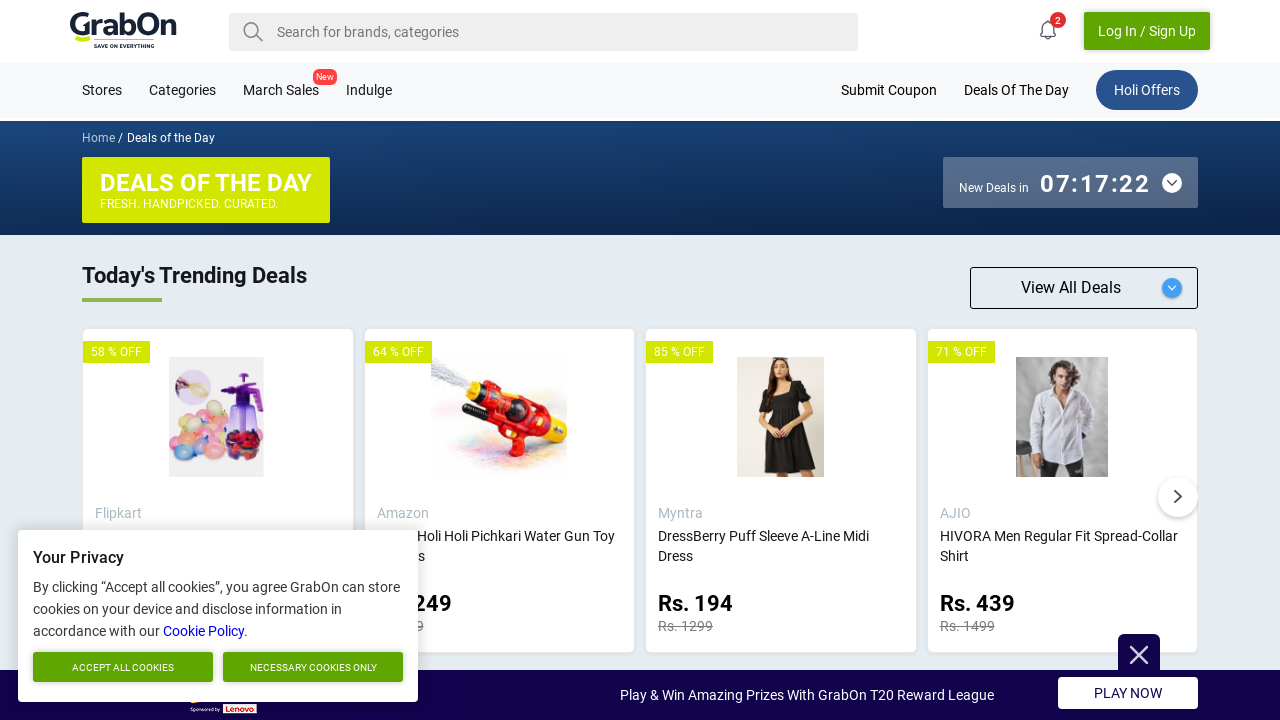

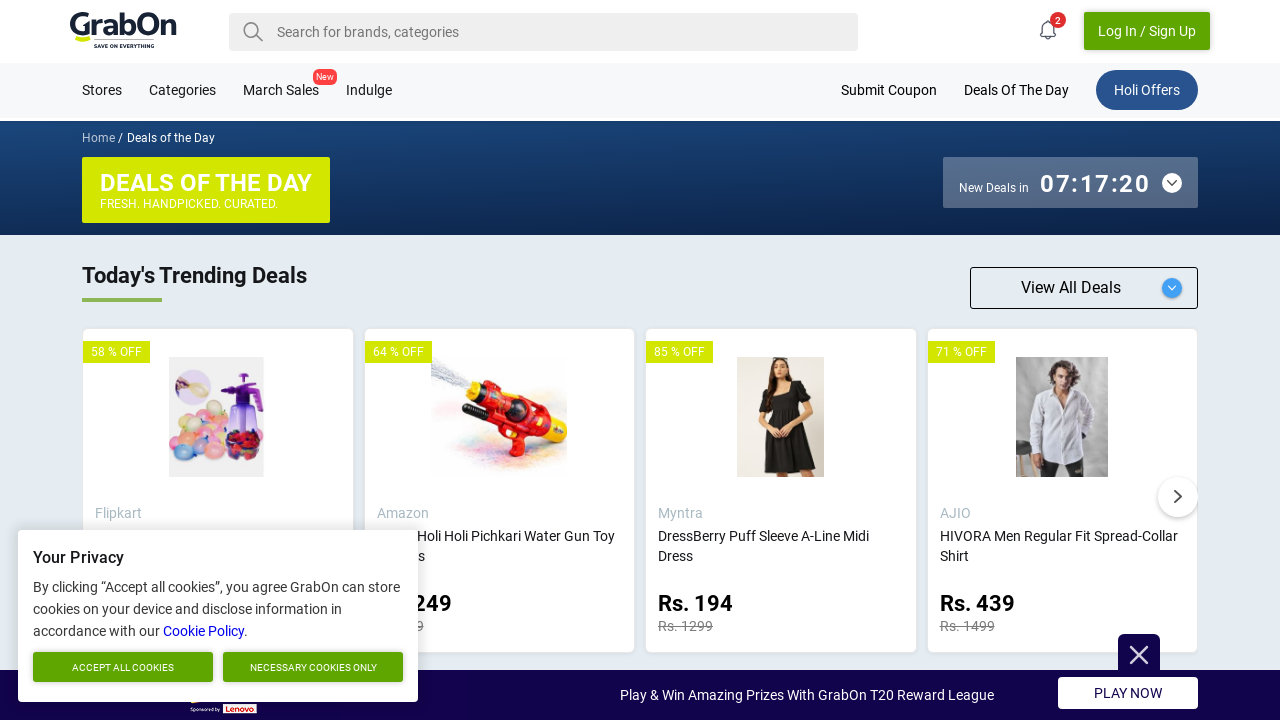